Tests verifying an item was added to cart by clicking View Basket and checking if the book product is displayed in the cart page

Starting URL: https://practice.automationtesting.in/

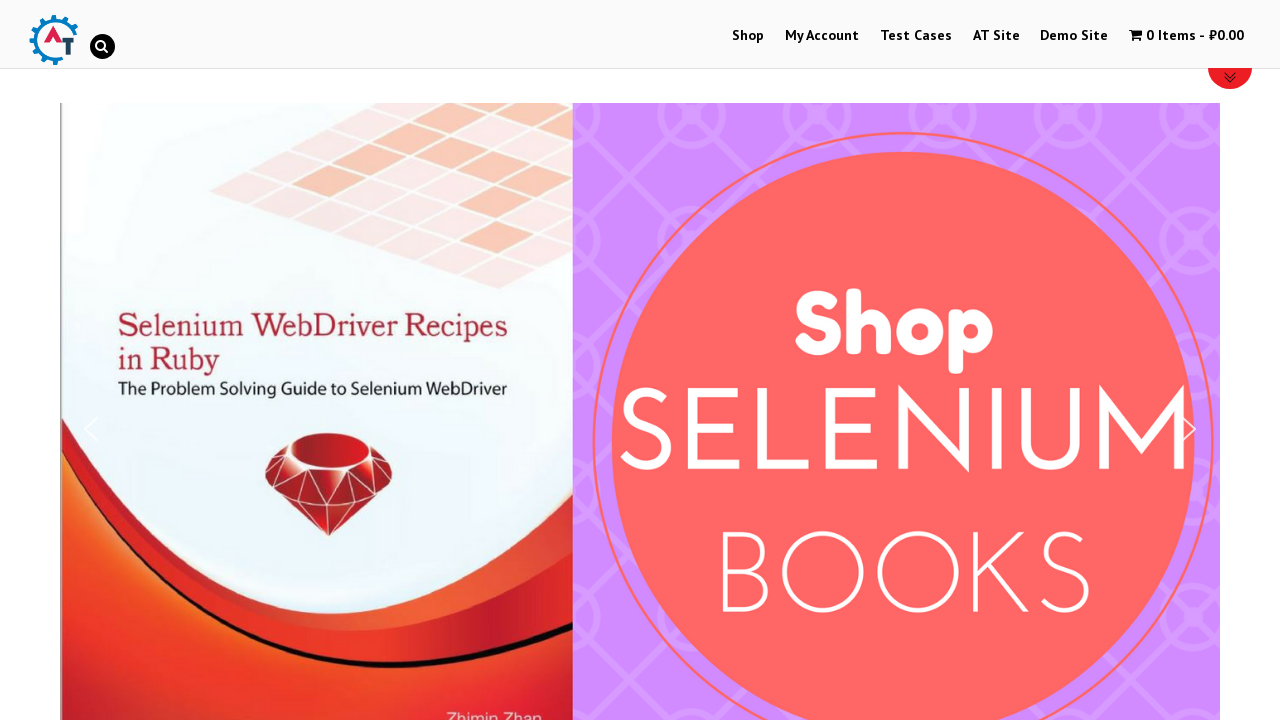

Set viewport size to 1920x1080
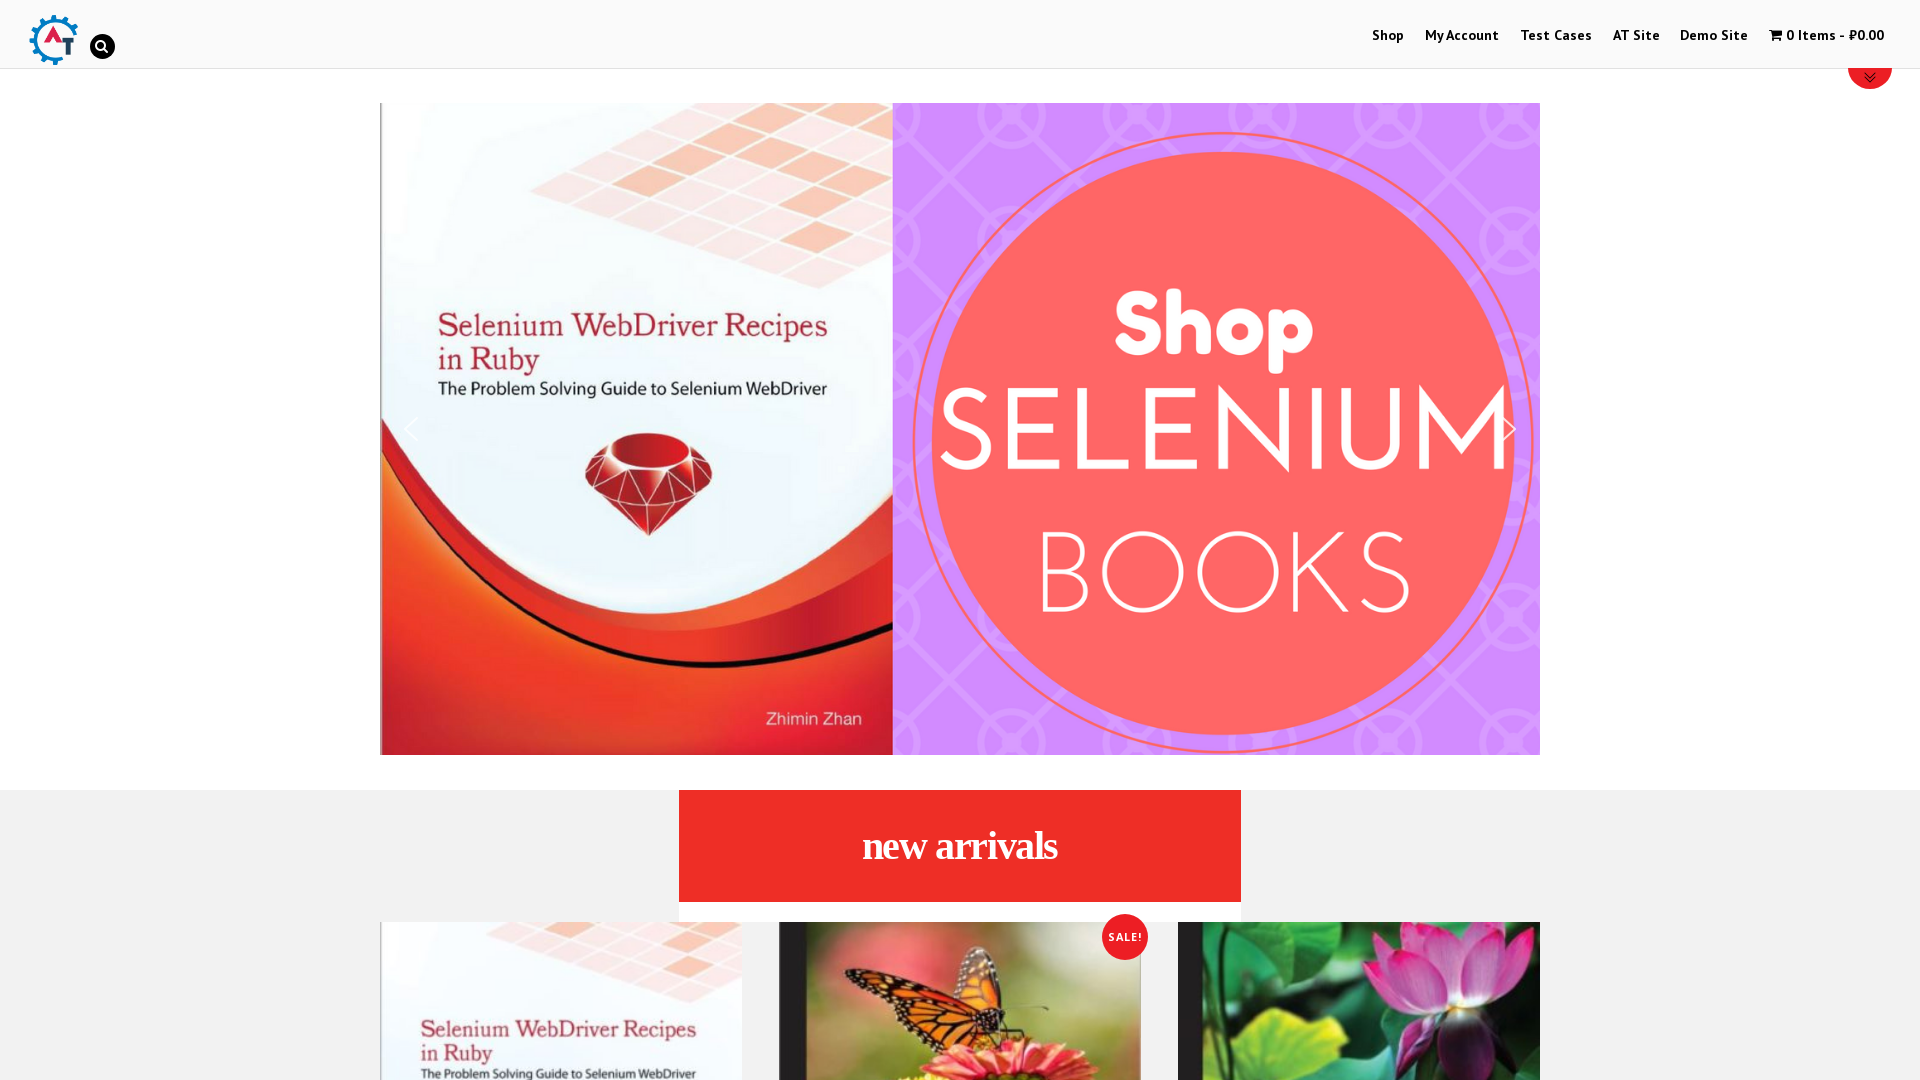

Clicked to add item to basket at (561, 540) on xpath=//*[@id='text-22-sub_row_1-0-2-0-0']/div/ul/li/a[2]
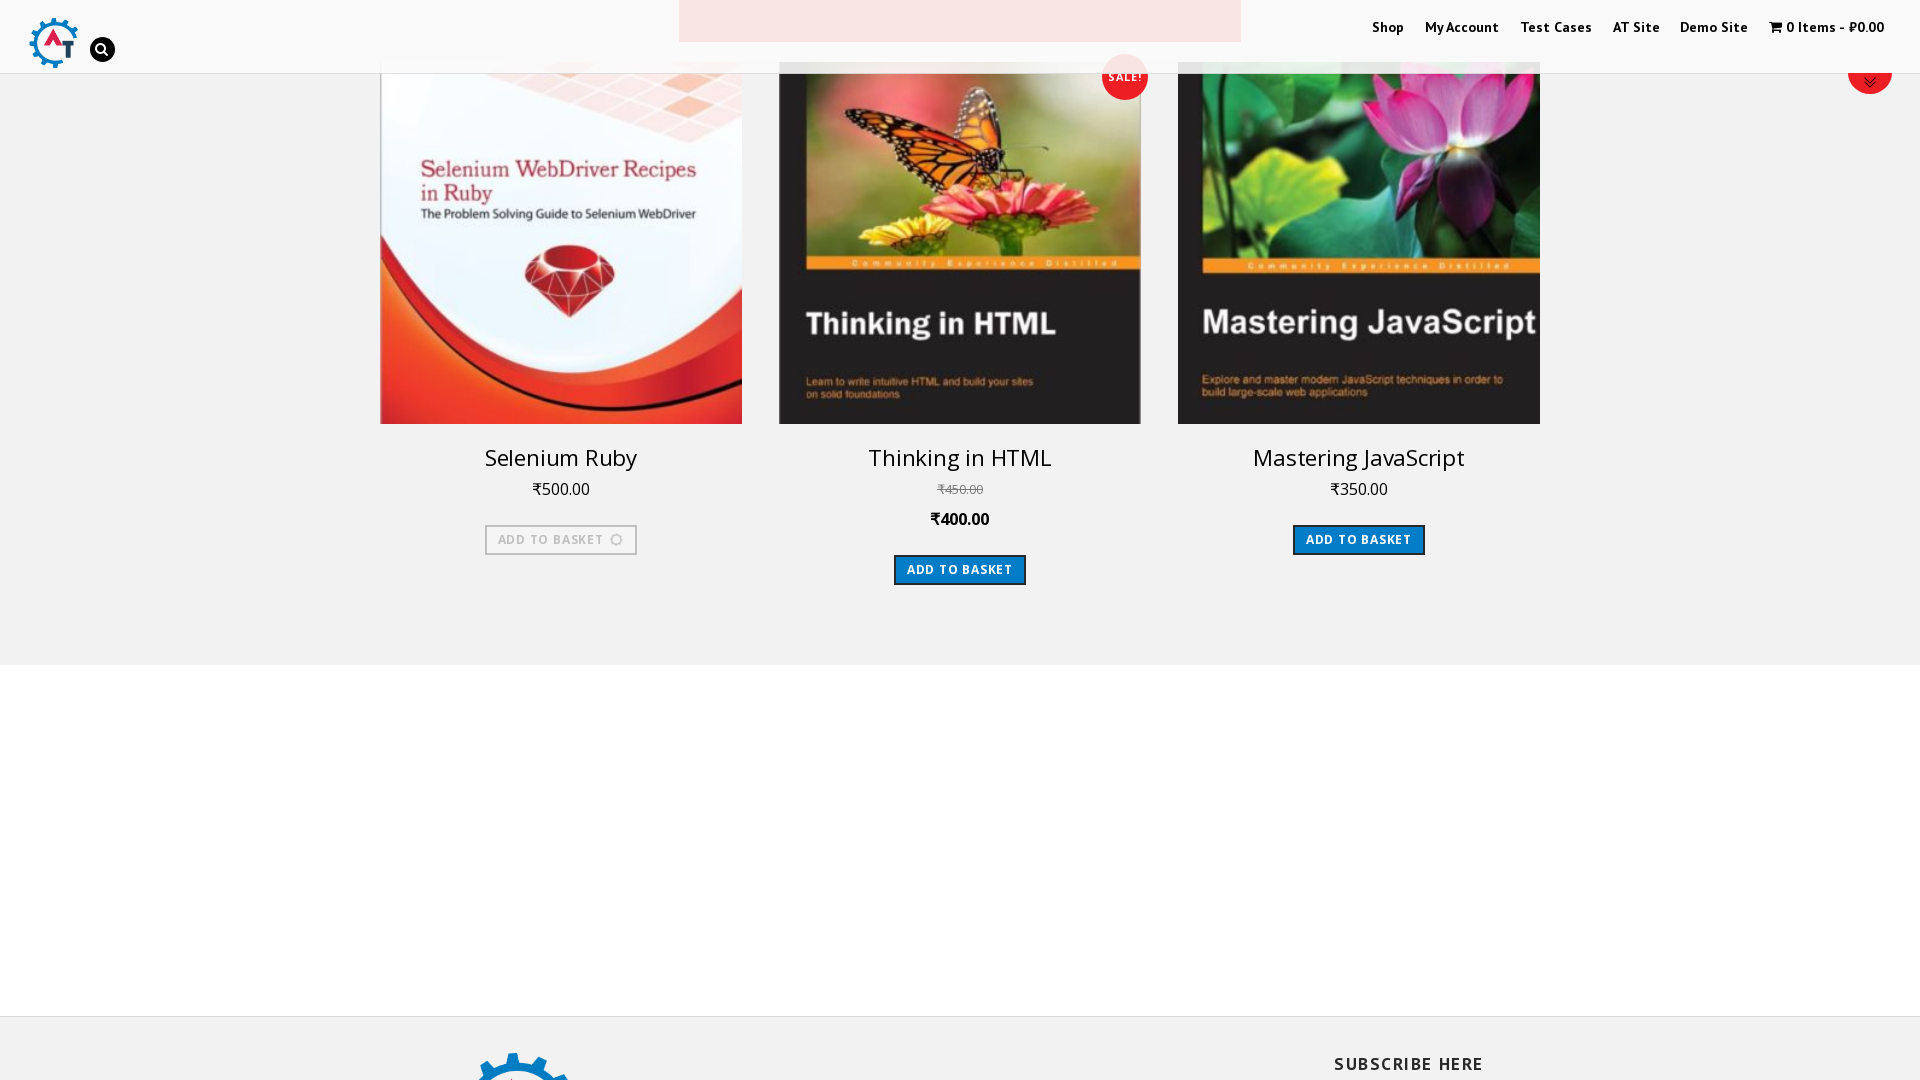

View Basket button became visible
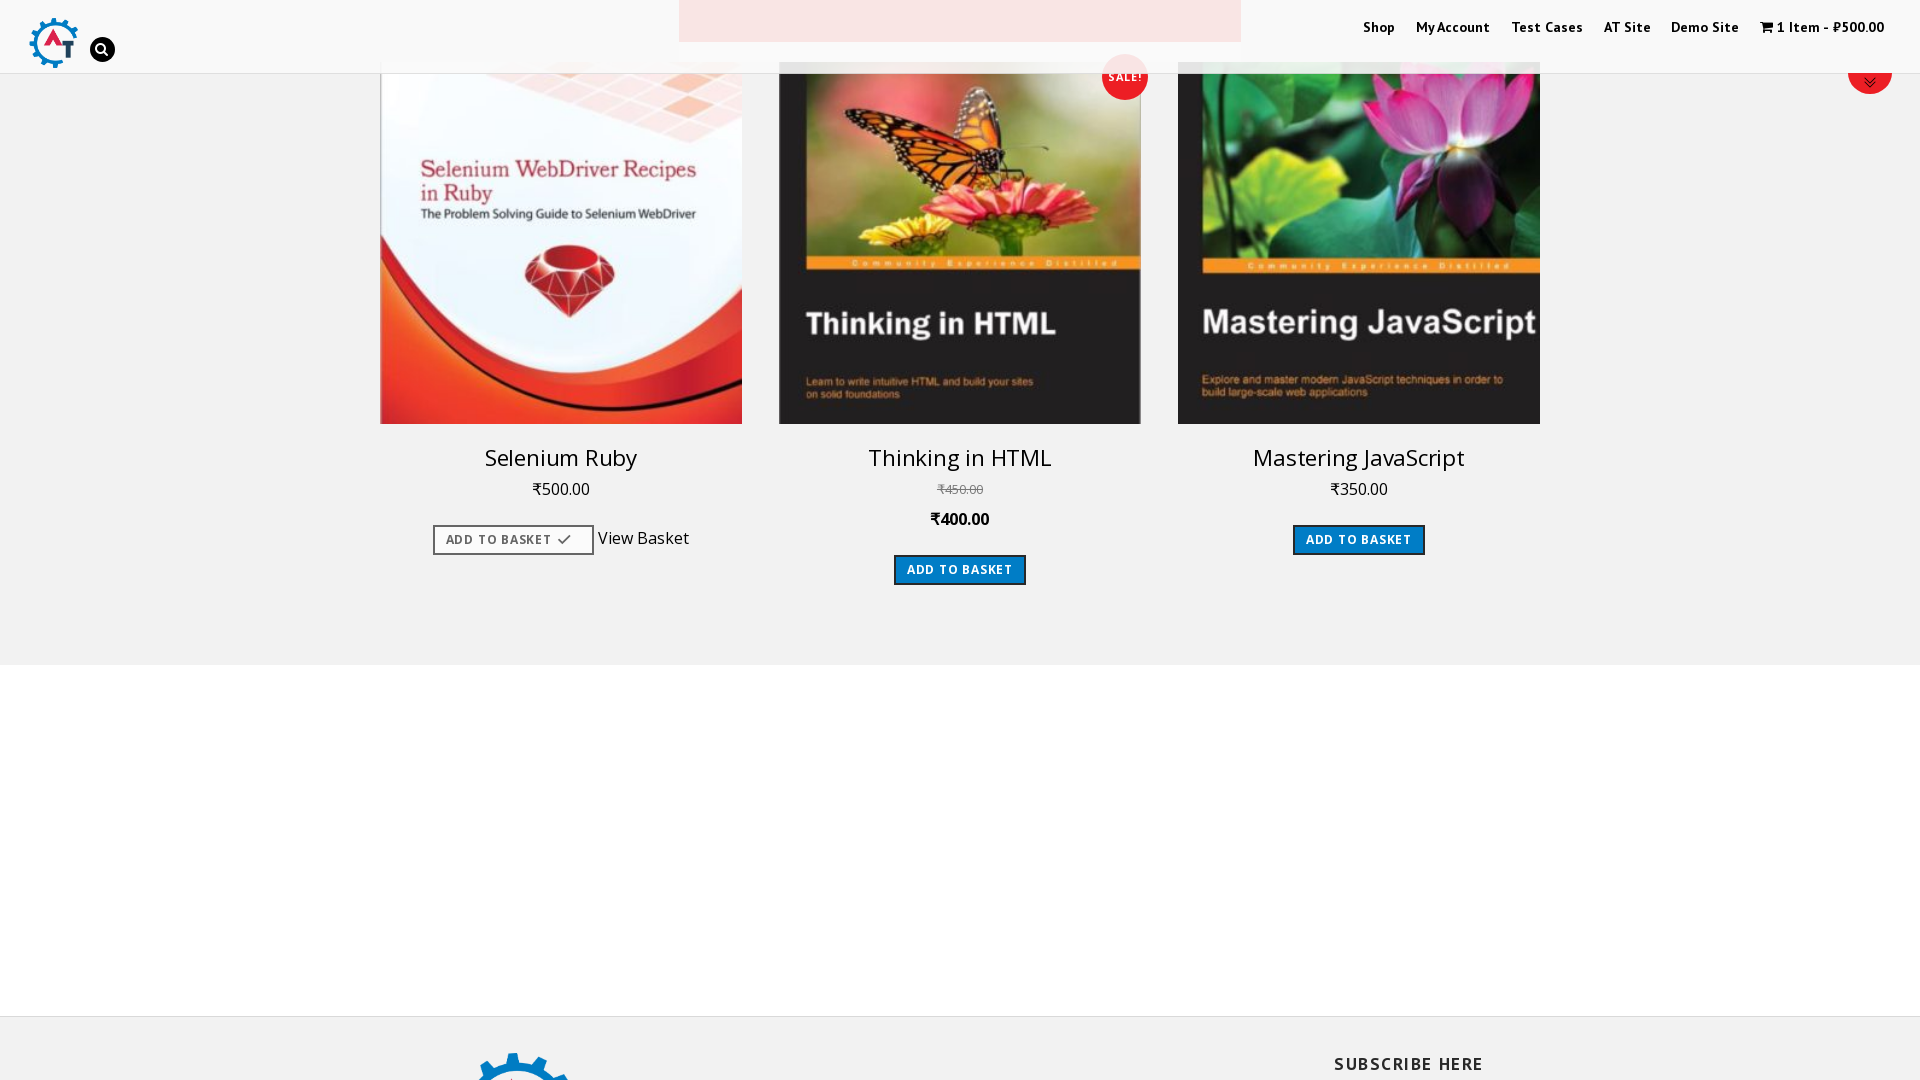

Clicked View Basket button at (638, 535) on xpath=//*[@id='text-22-sub_row_1-0-2-0-0']/div/ul/li/a[3]
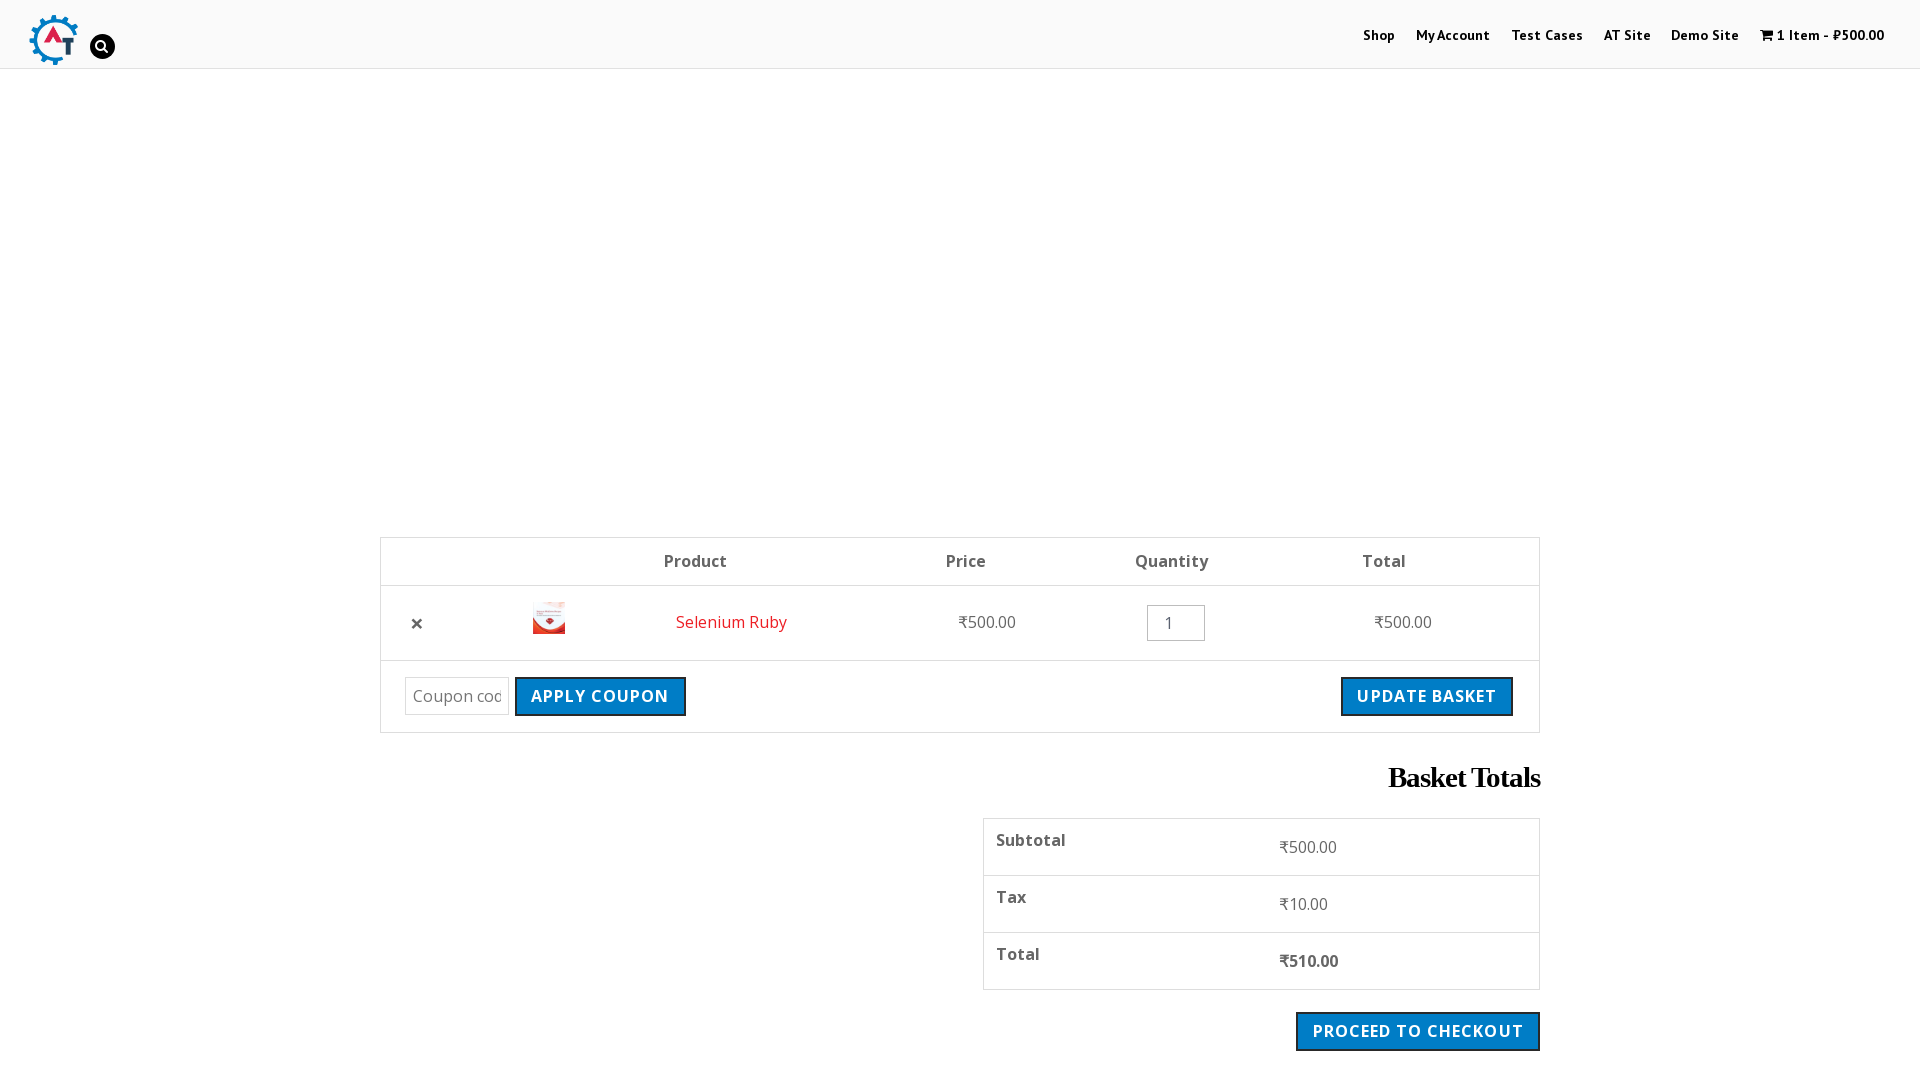

Cart page loaded and item visible in cart table
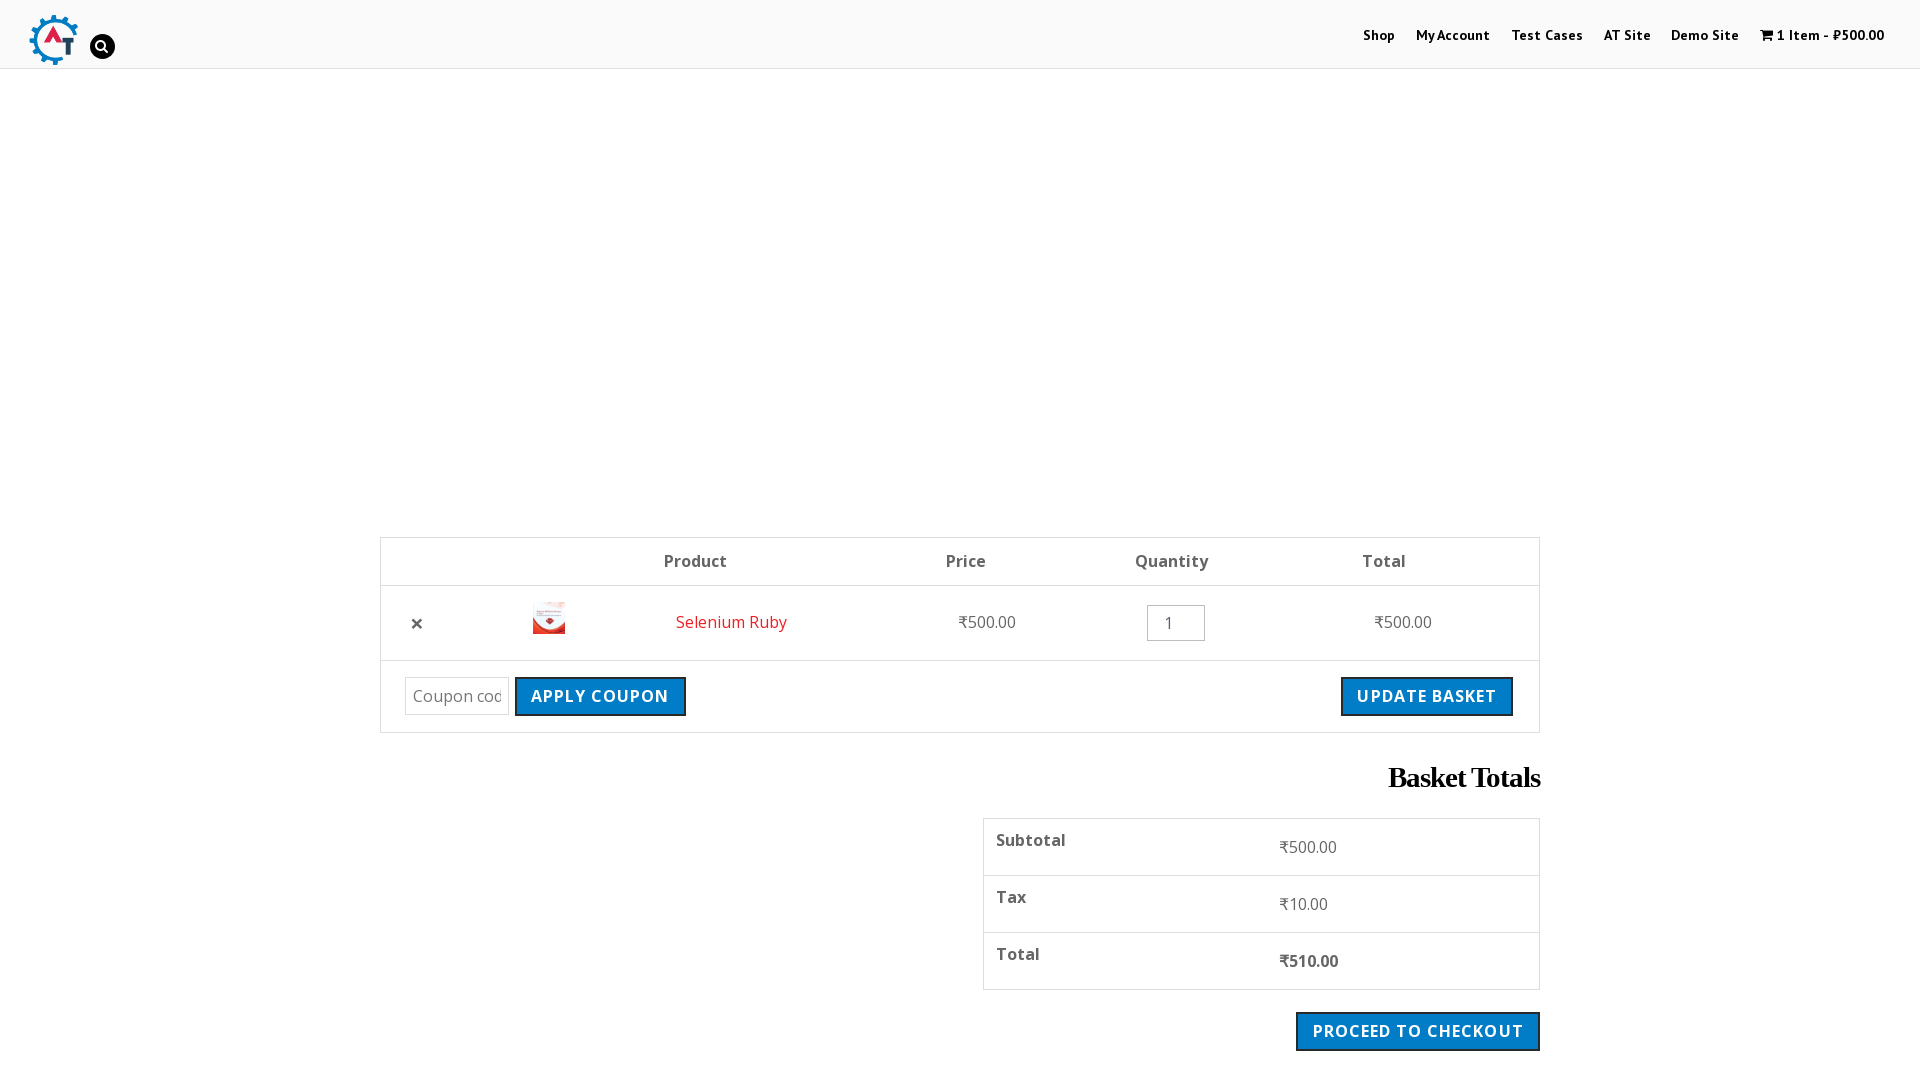

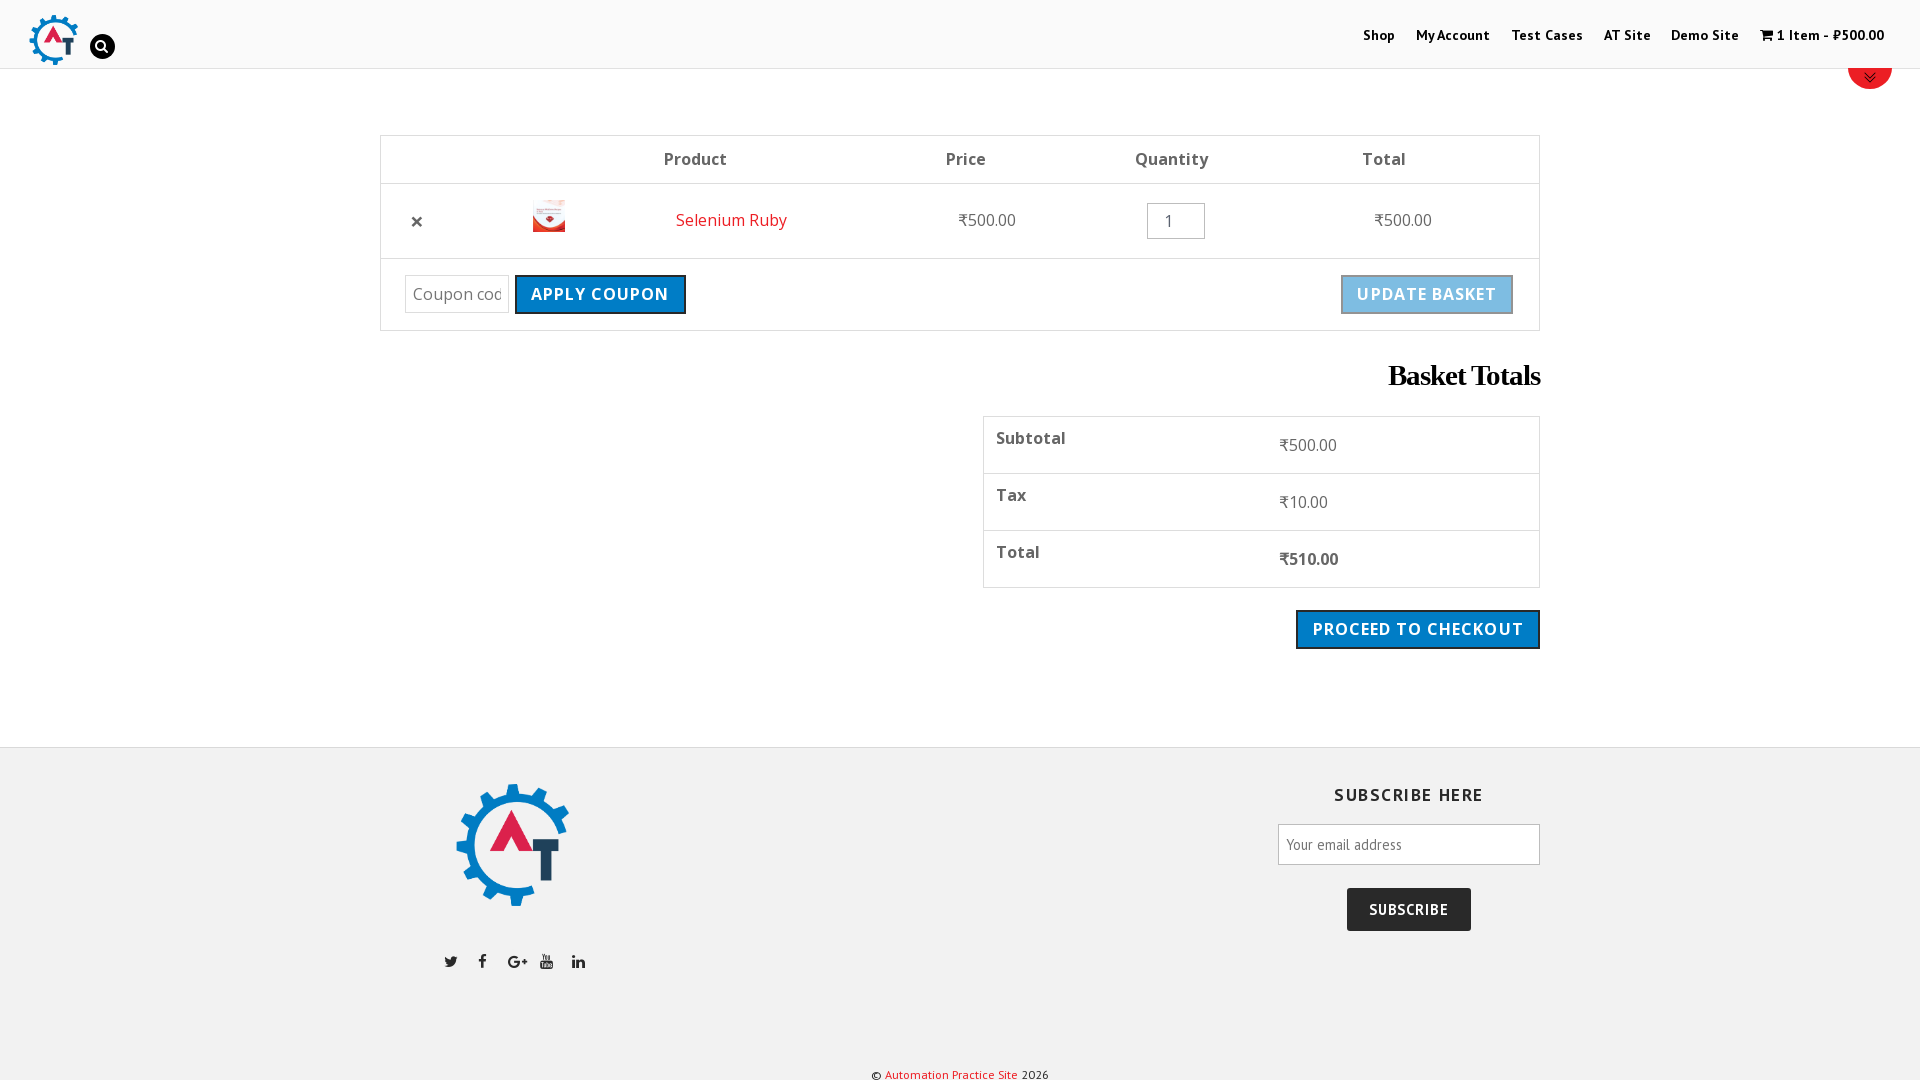